Tests window handle management by opening multiple links (Help, Terms, Privacy) in new windows and switching to the Help window

Starting URL: https://accounts.google.com/signup/v2/webcreateaccount?flowName=GlifWebSignIn&flowEntry=SignUp

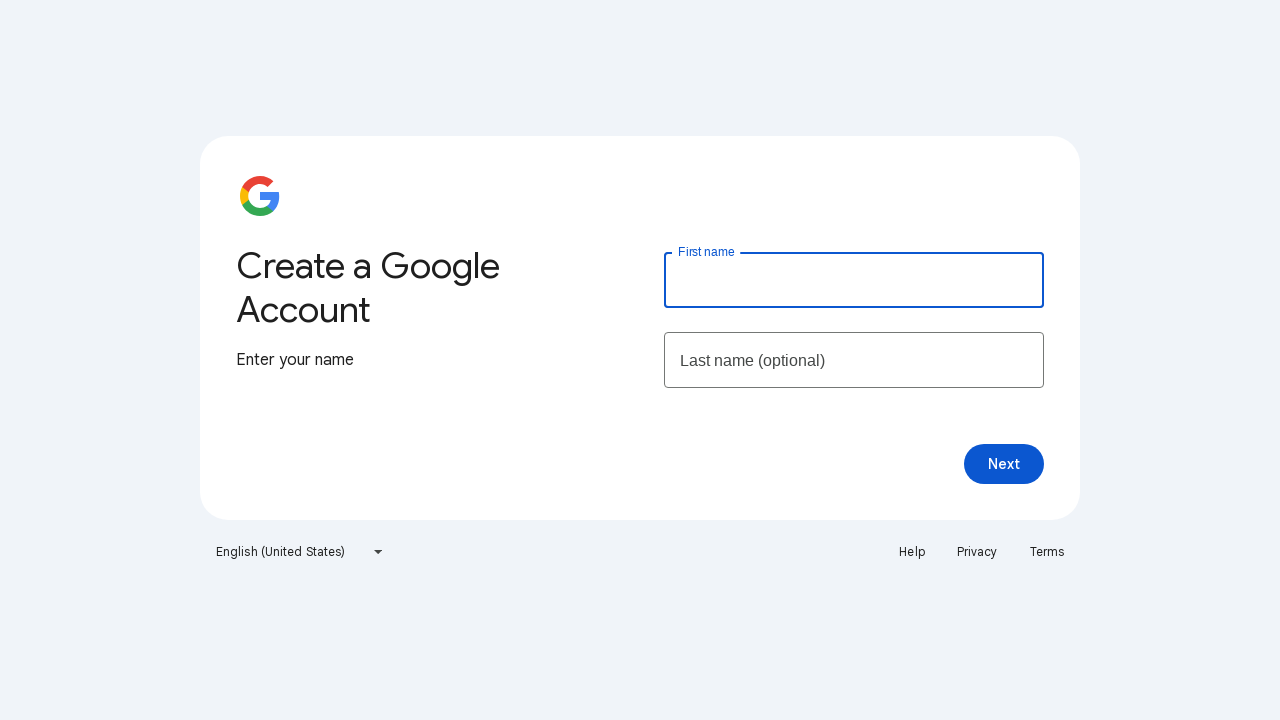

Clicked Help link to open new window at (912, 552) on xpath=//a[text()='Help']
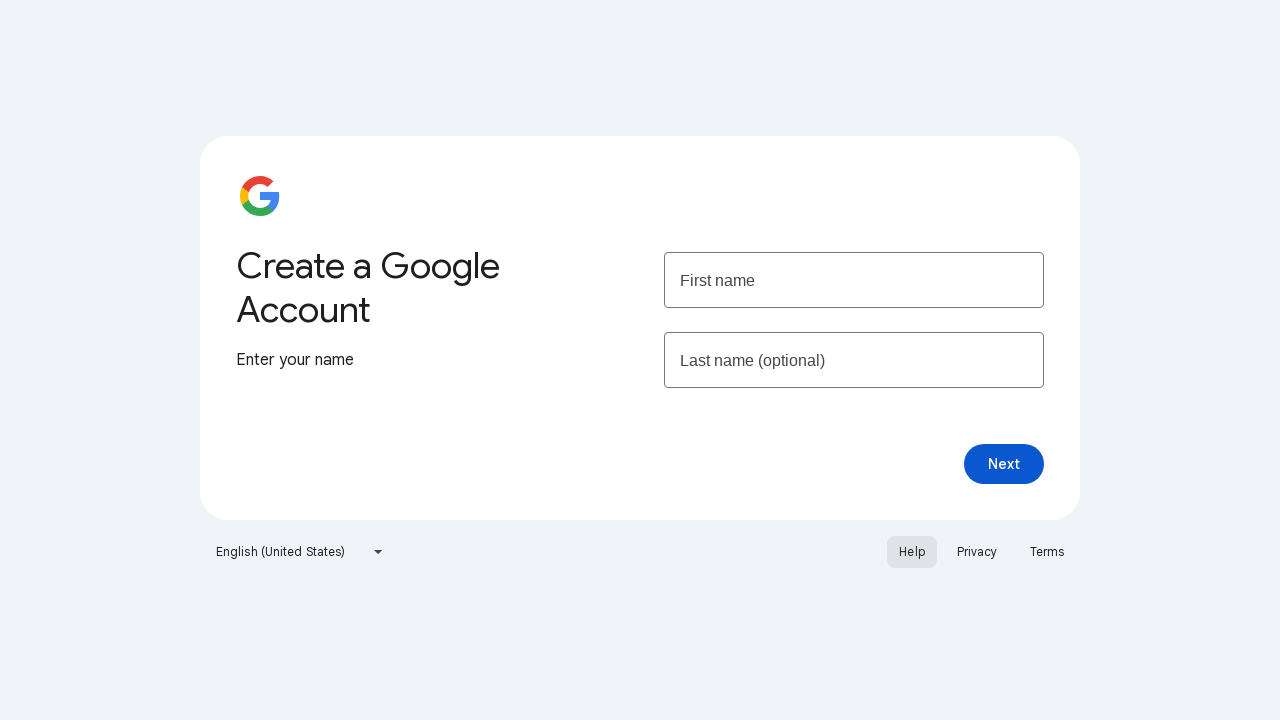

Help page window opened and captured
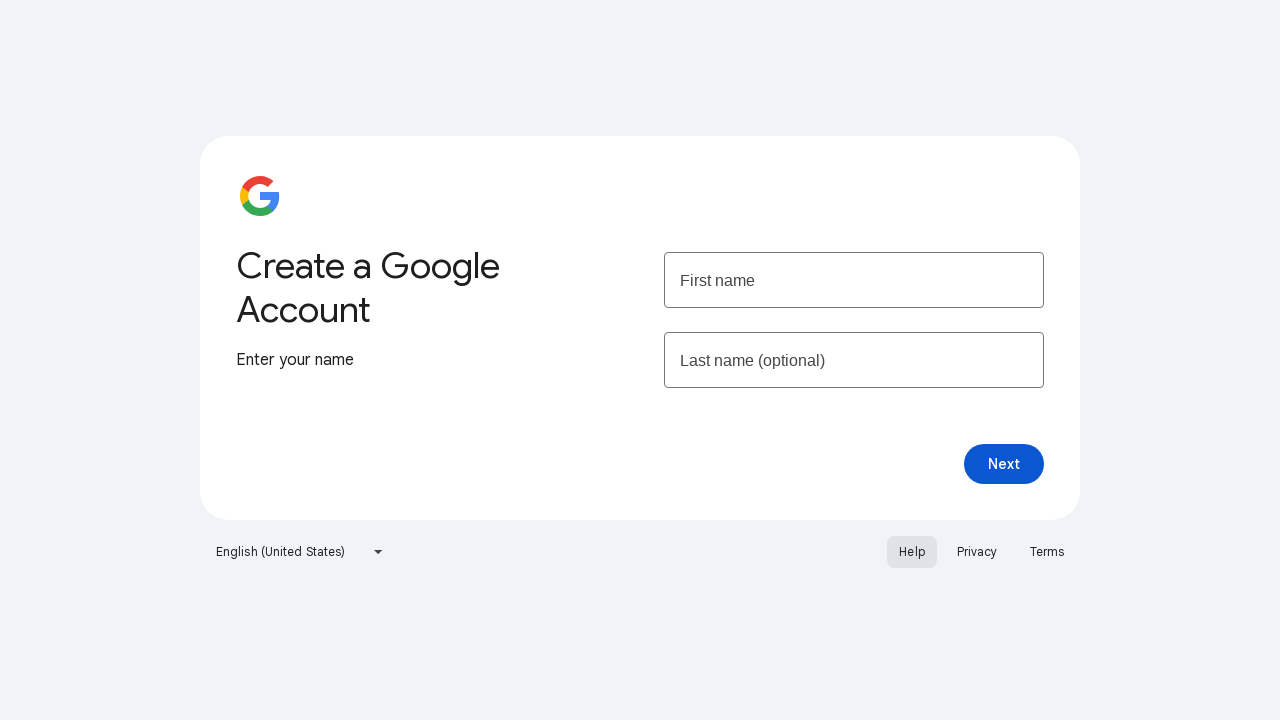

Clicked Terms link to open new window at (1047, 552) on xpath=//a[text()='Terms']
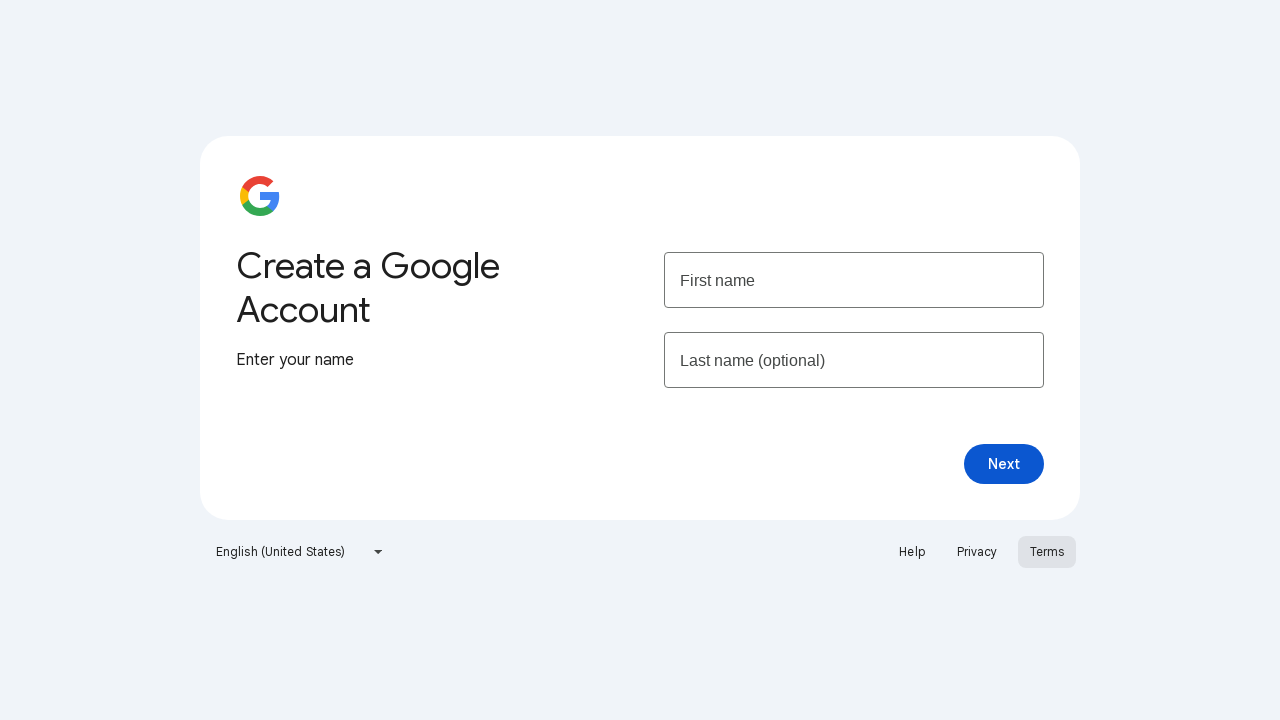

Terms page window opened and captured
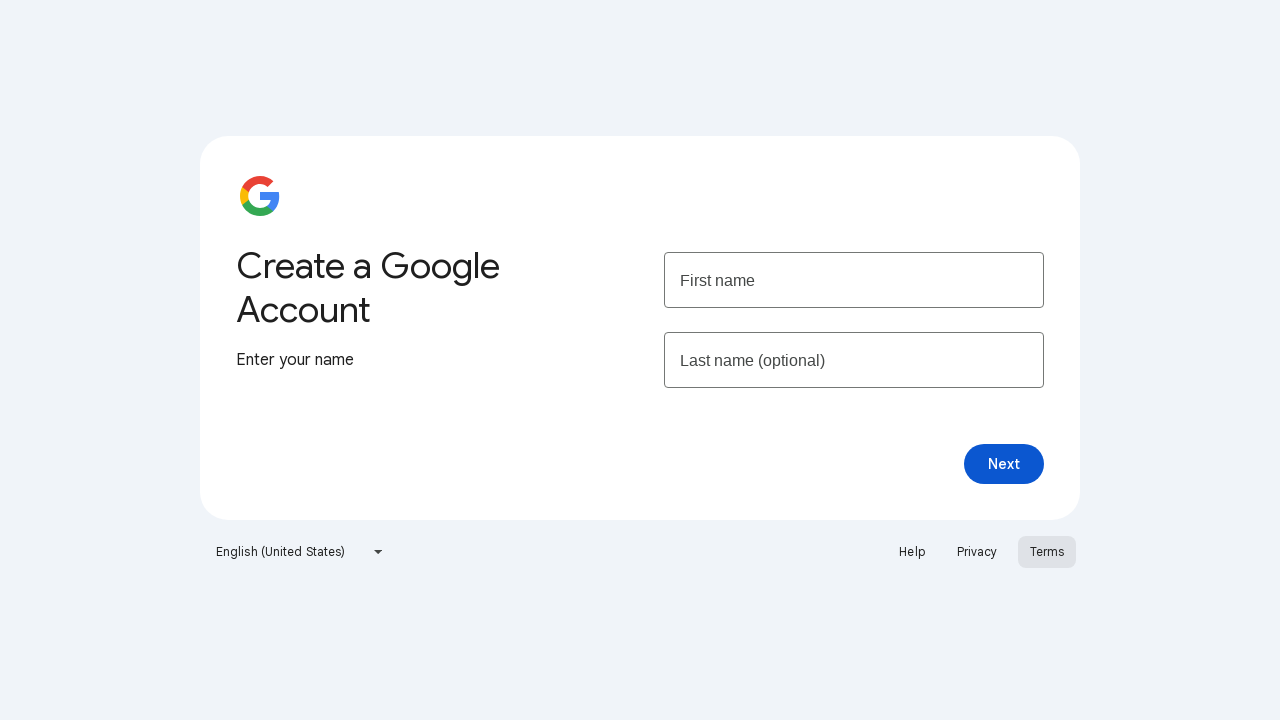

Clicked Privacy link to open new window at (977, 552) on xpath=//a[text()='Privacy']
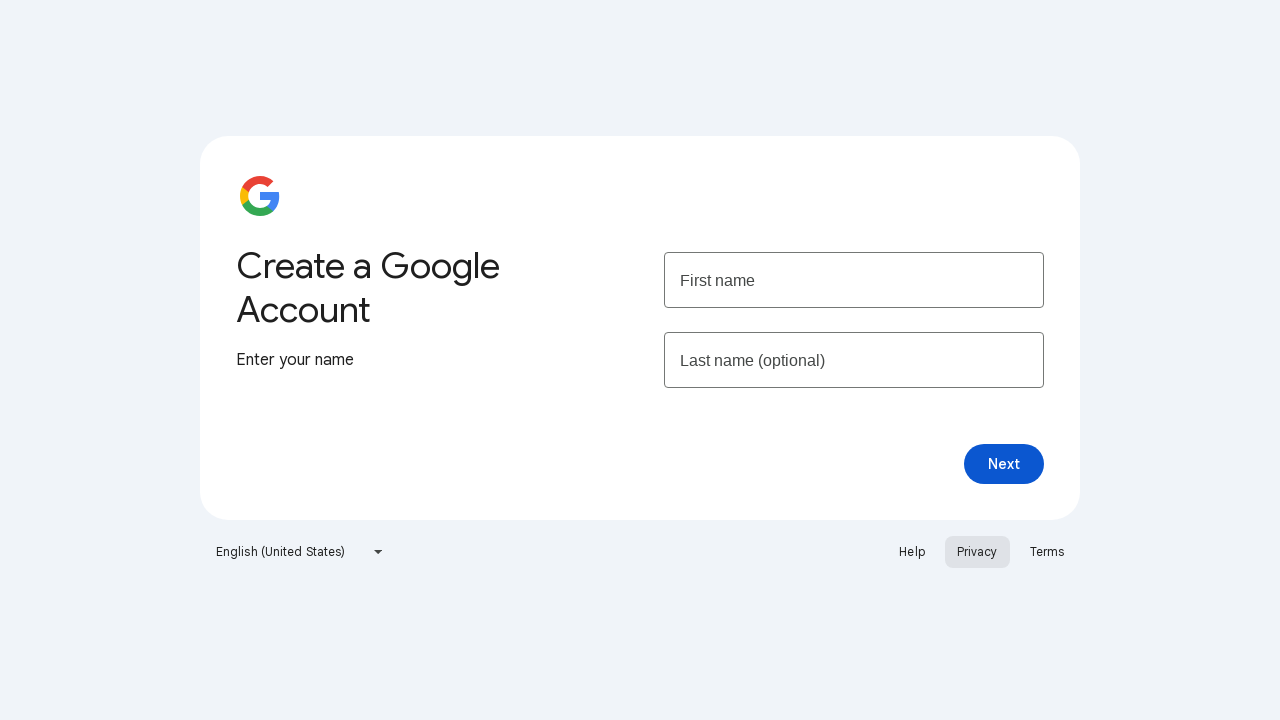

Privacy page window opened and captured
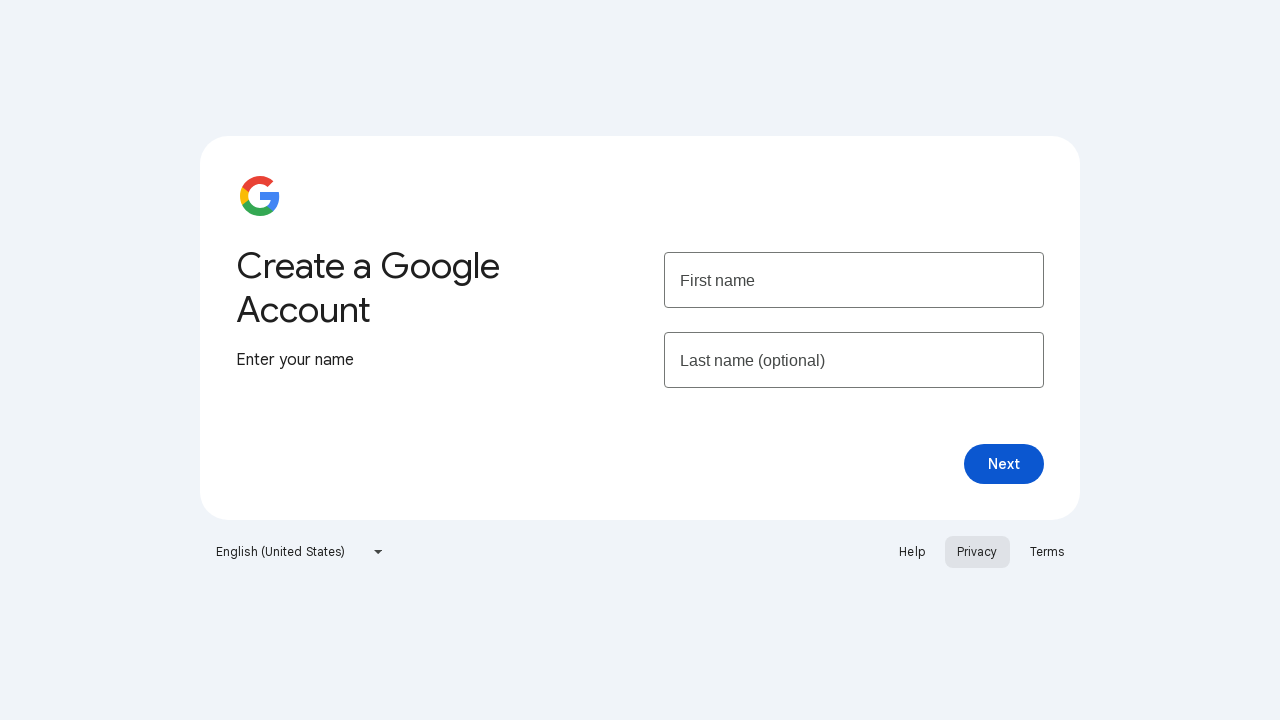

Retrieved all open pages (4 total)
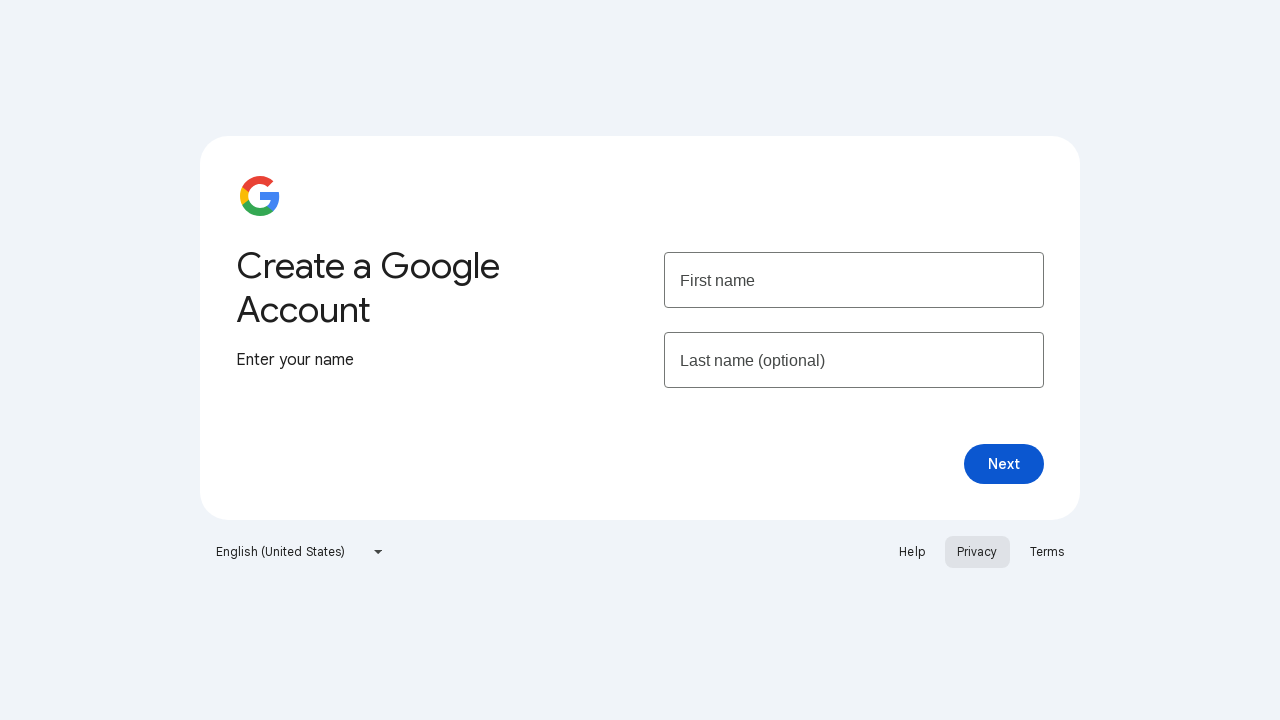

Found Google Account Help page (title: 'Google Account Help') and brought it to front
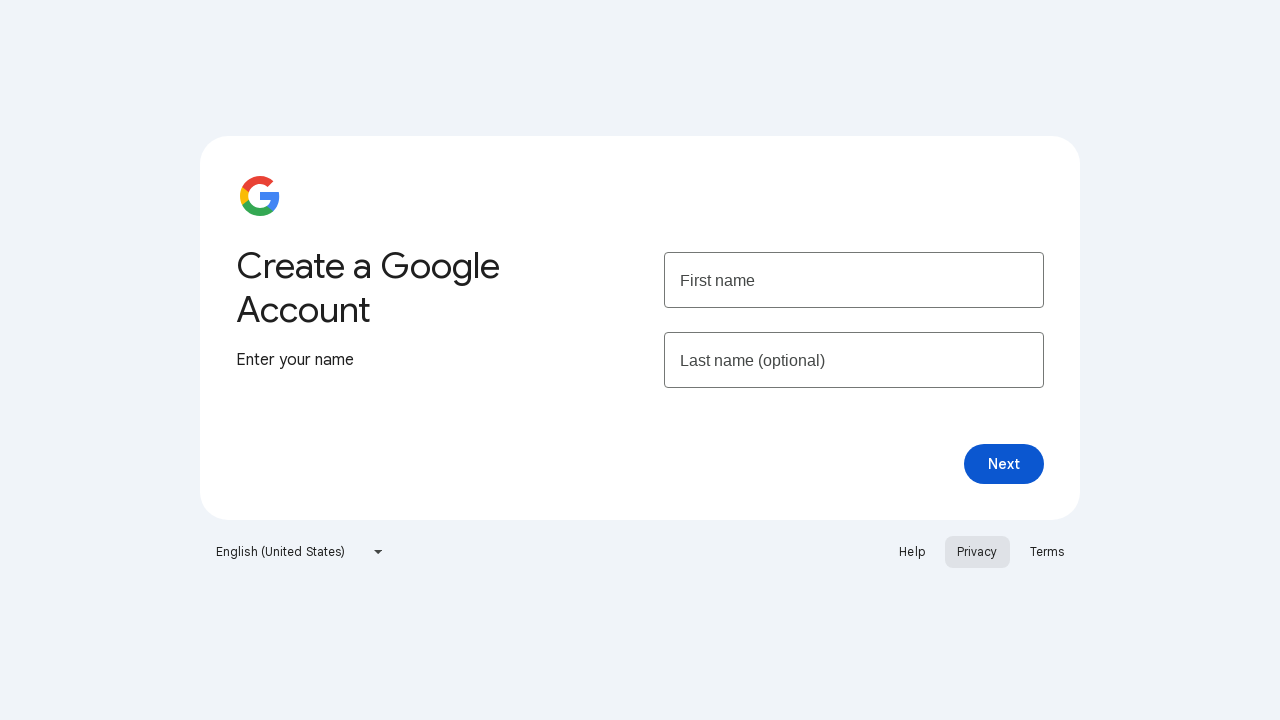

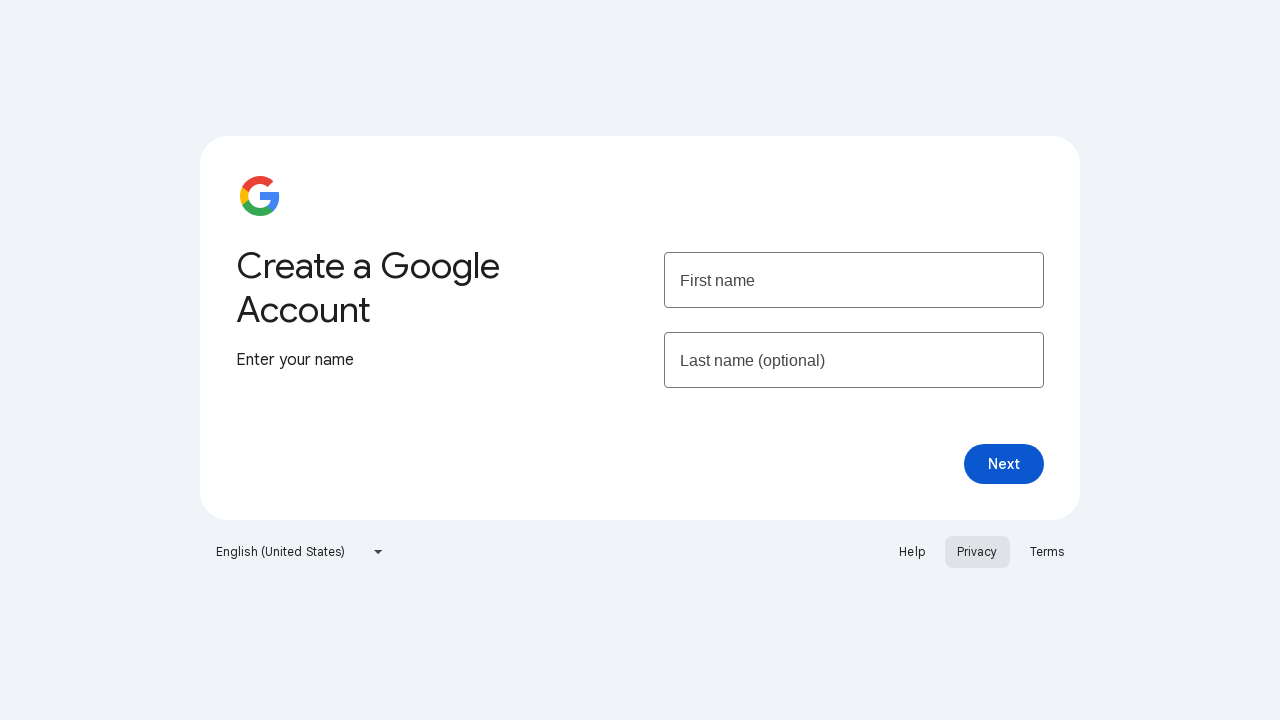